Tests setting a date value directly in the datepicker input field using JavaScript evaluation

Starting URL: https://seleniumpractise.blogspot.com/2016/08/how-to-handle-calendar-in-selenium.html

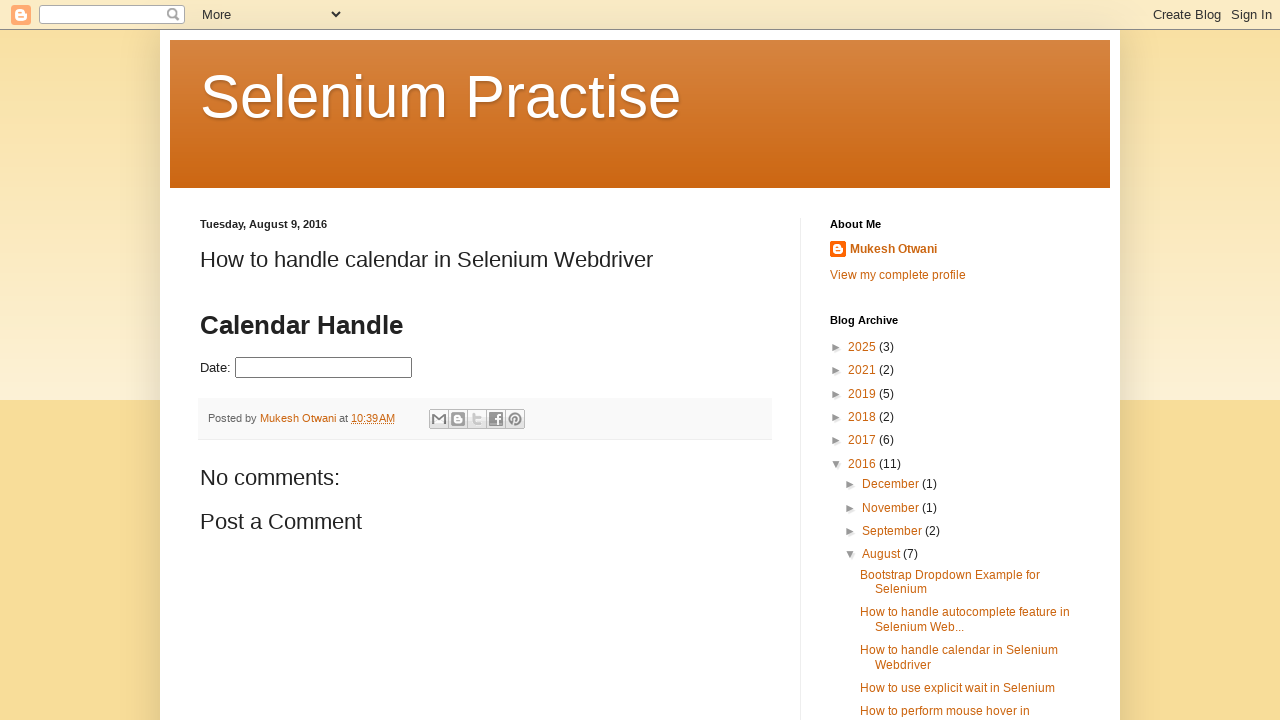

Set datepicker input value to '25/12/2025' using JavaScript evaluation
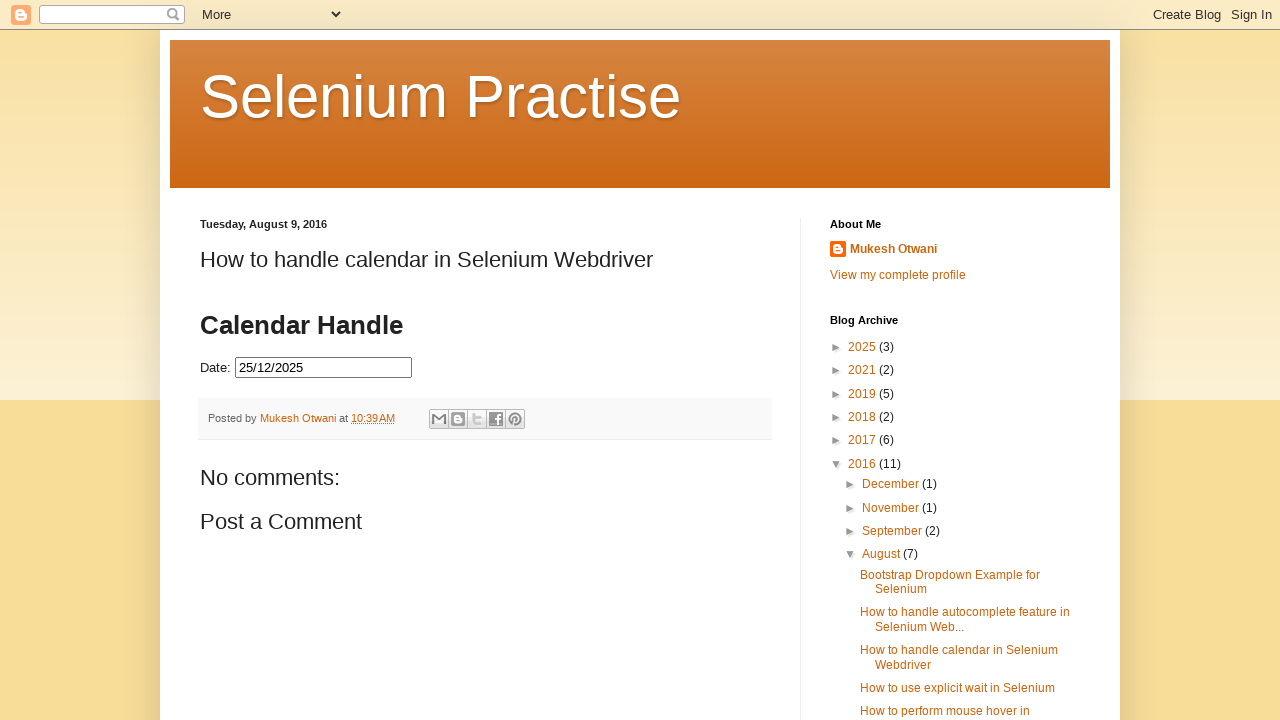

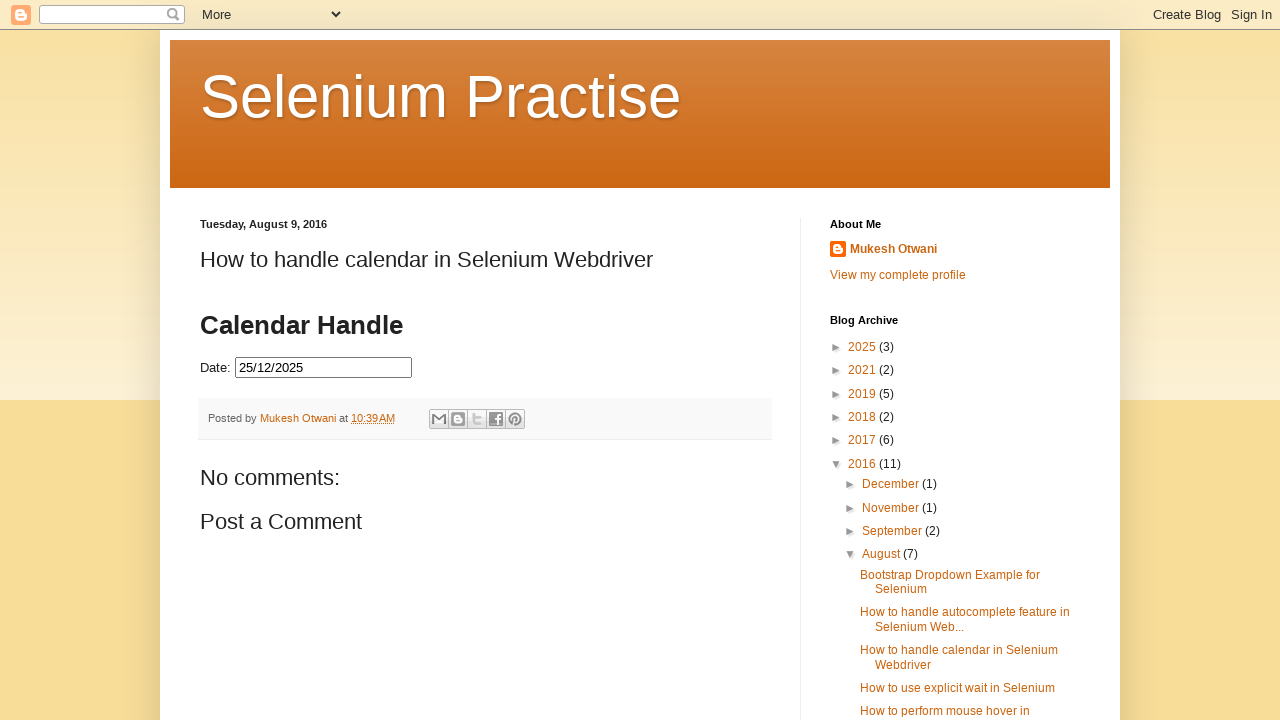